Navigates to the login page and verifies that the Login Page heading text is present

Starting URL: https://the-internet.herokuapp.com/

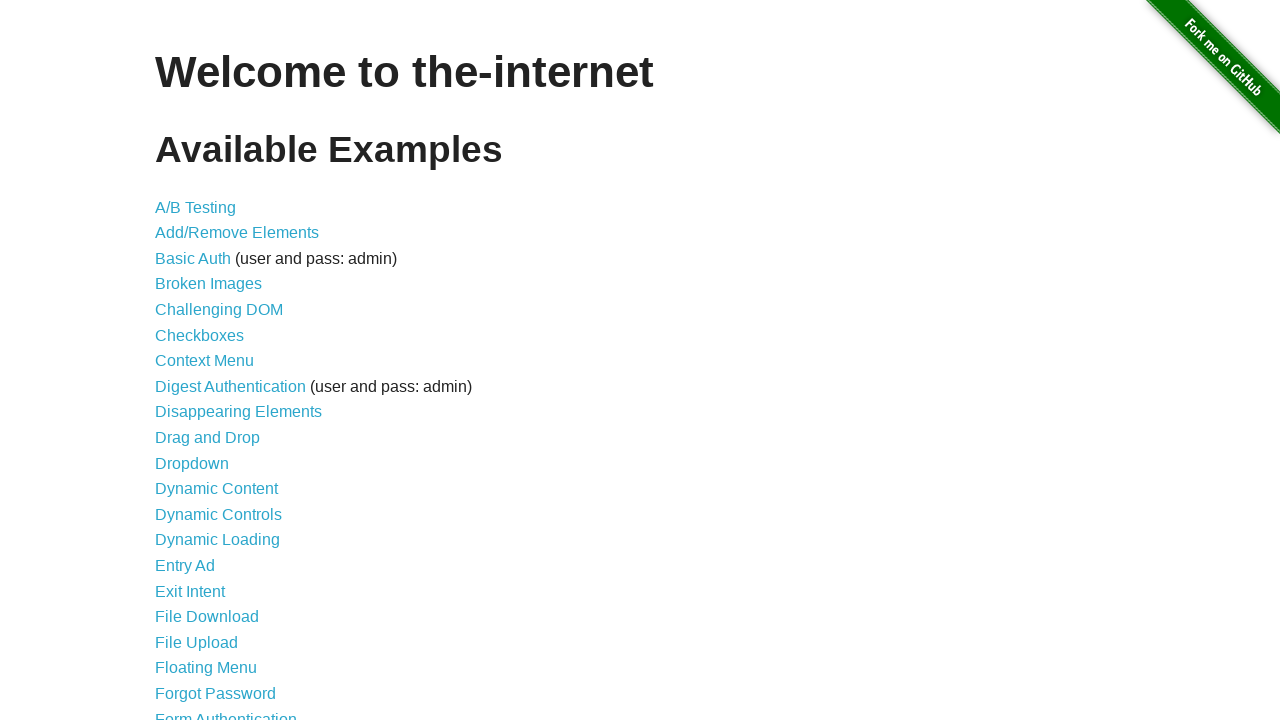

Clicked on the login link at (226, 712) on a[href='/login']
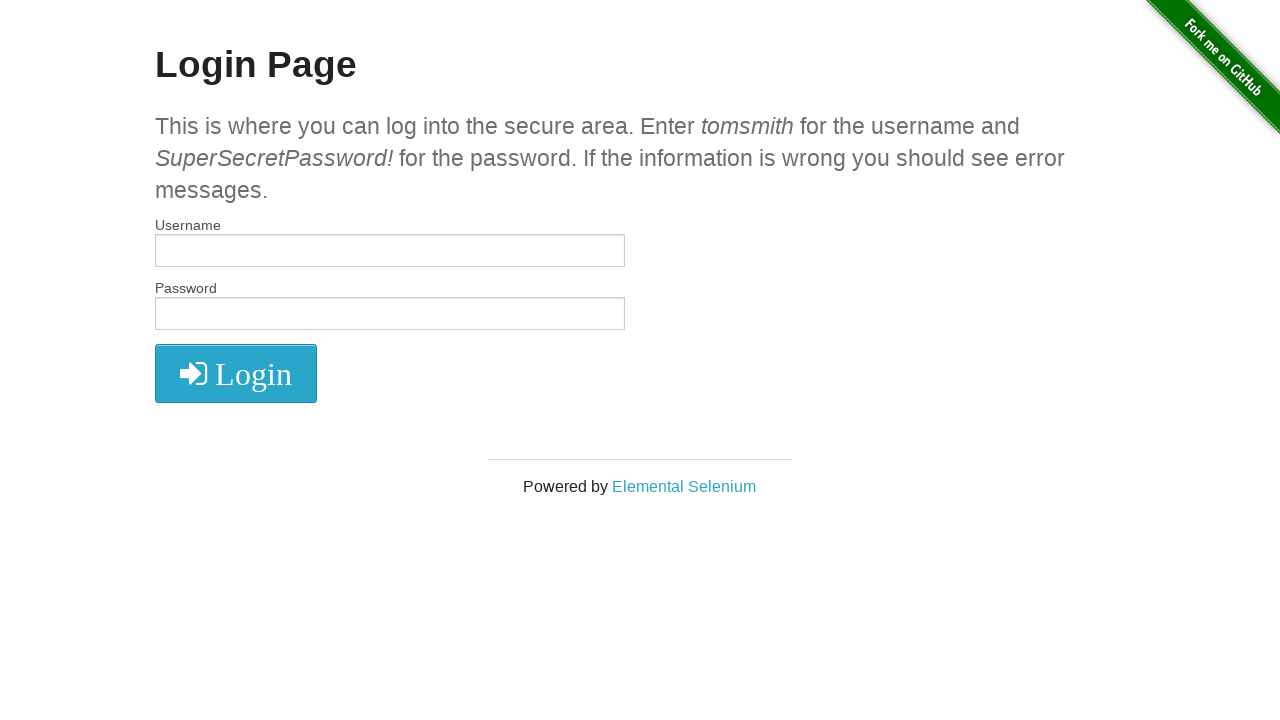

Located the h2 heading element on the login page
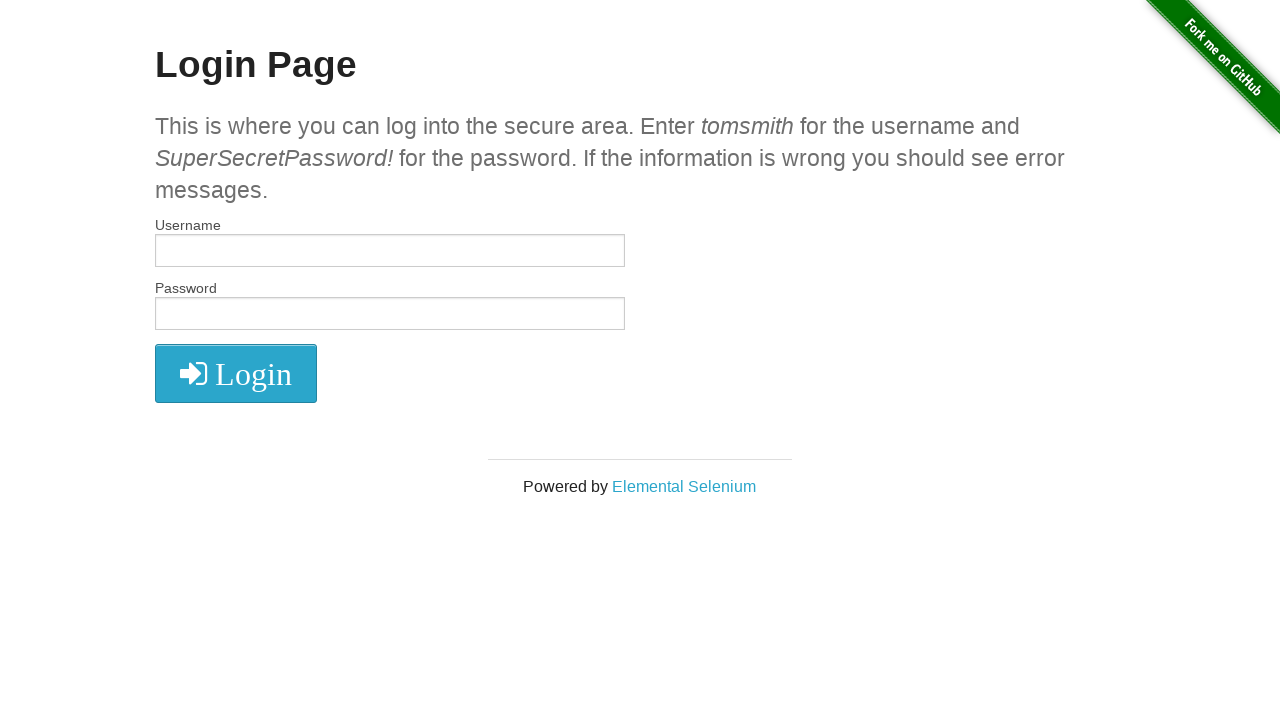

Verified that the Login Page heading text is present and correct
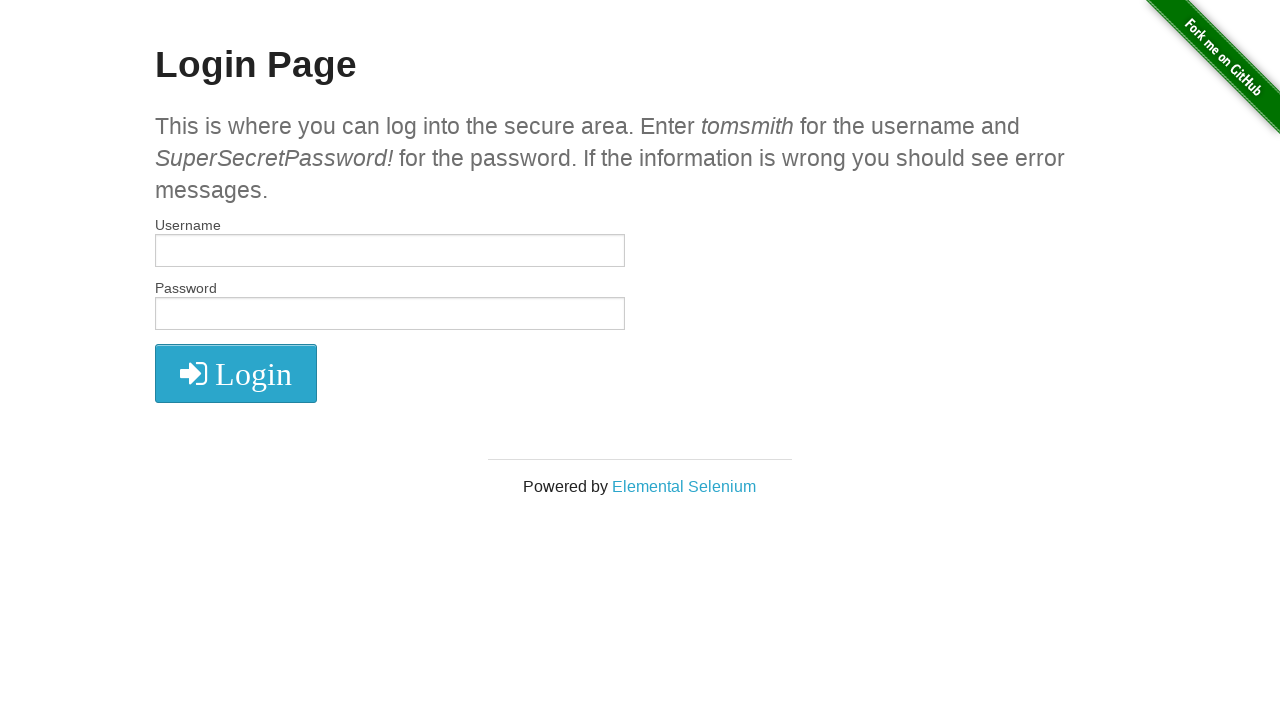

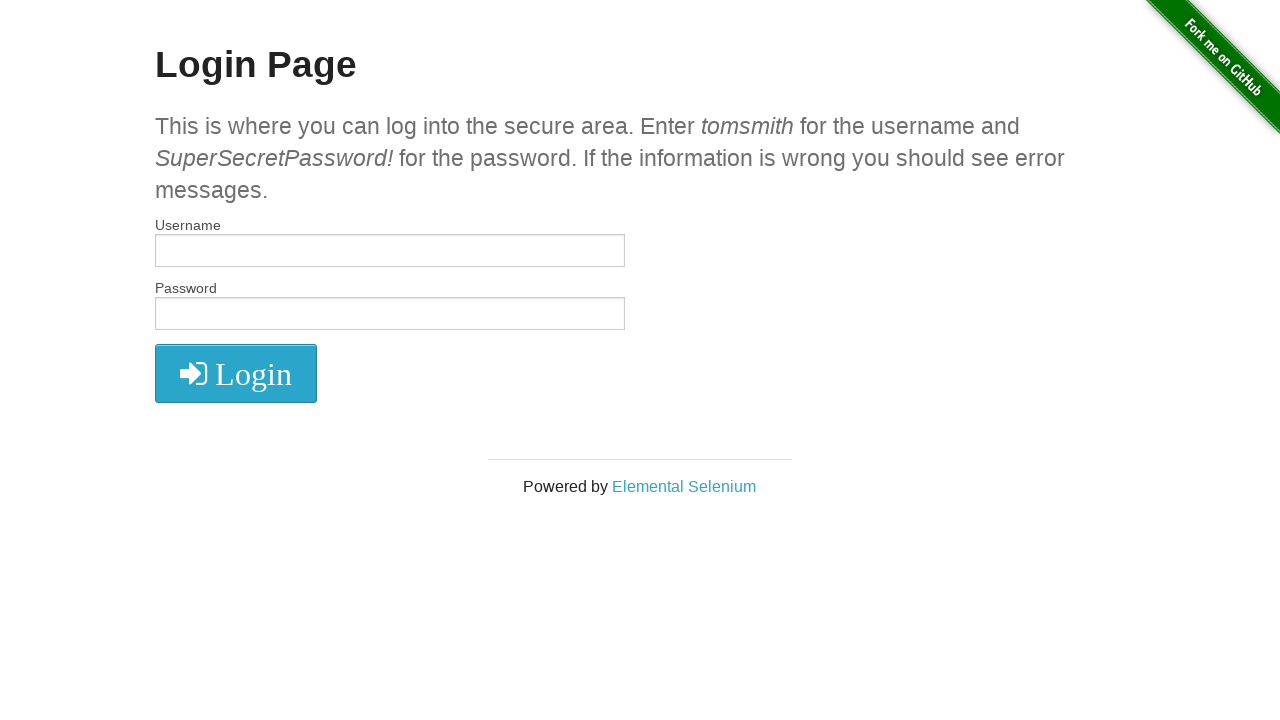